Tests that the 'Clear completed' button is hidden after all completed items are cleared.

Starting URL: https://demo.playwright.dev/todomvc

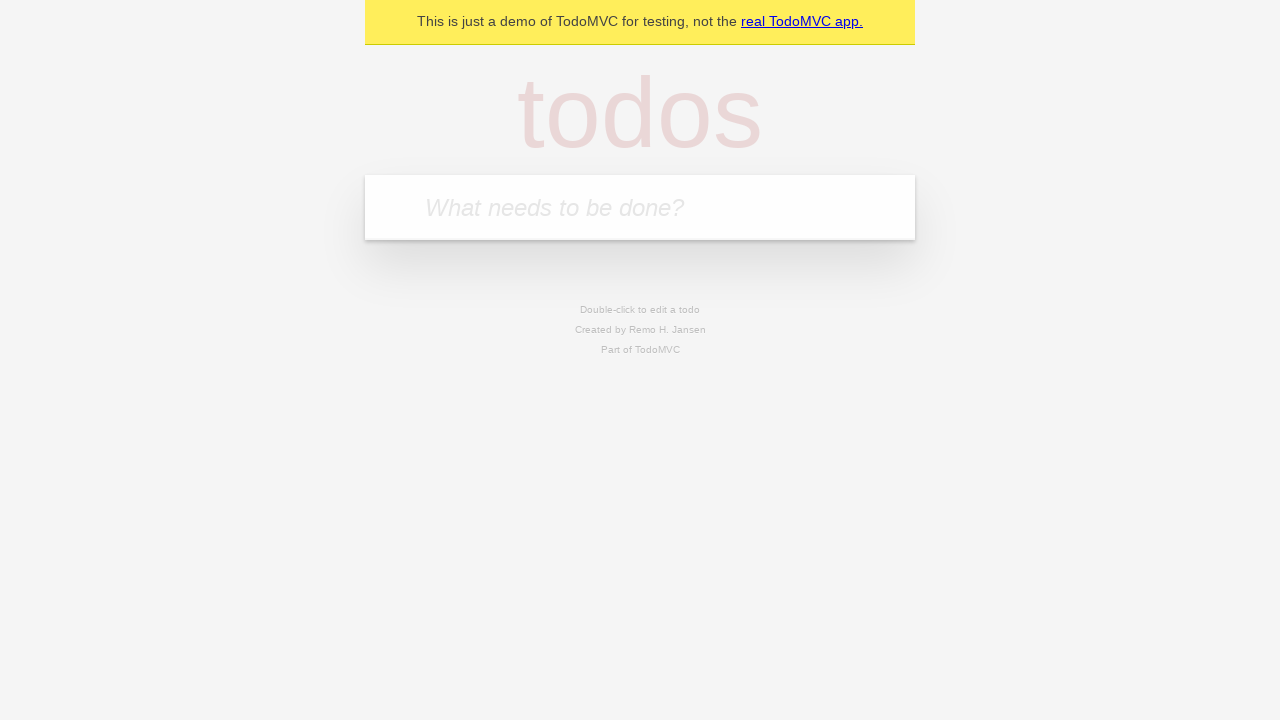

Filled todo input with 'buy some cheese' on internal:attr=[placeholder="What needs to be done?"i]
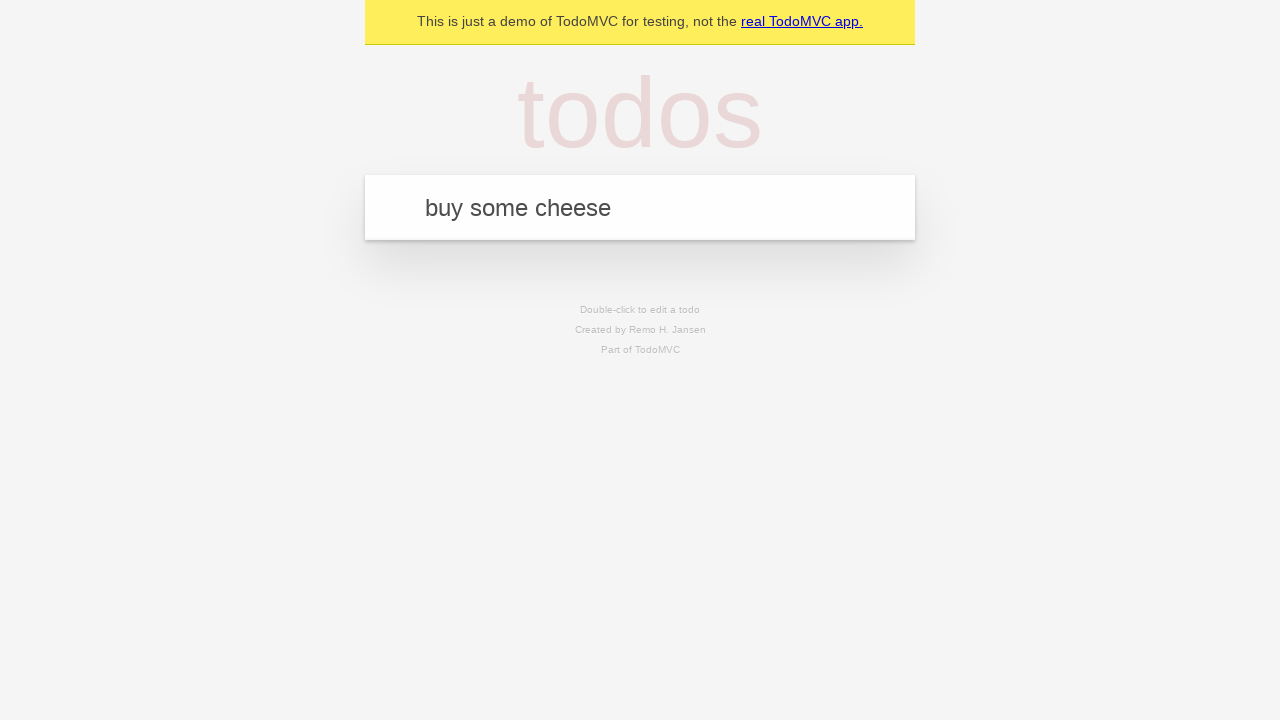

Pressed Enter to add first todo on internal:attr=[placeholder="What needs to be done?"i]
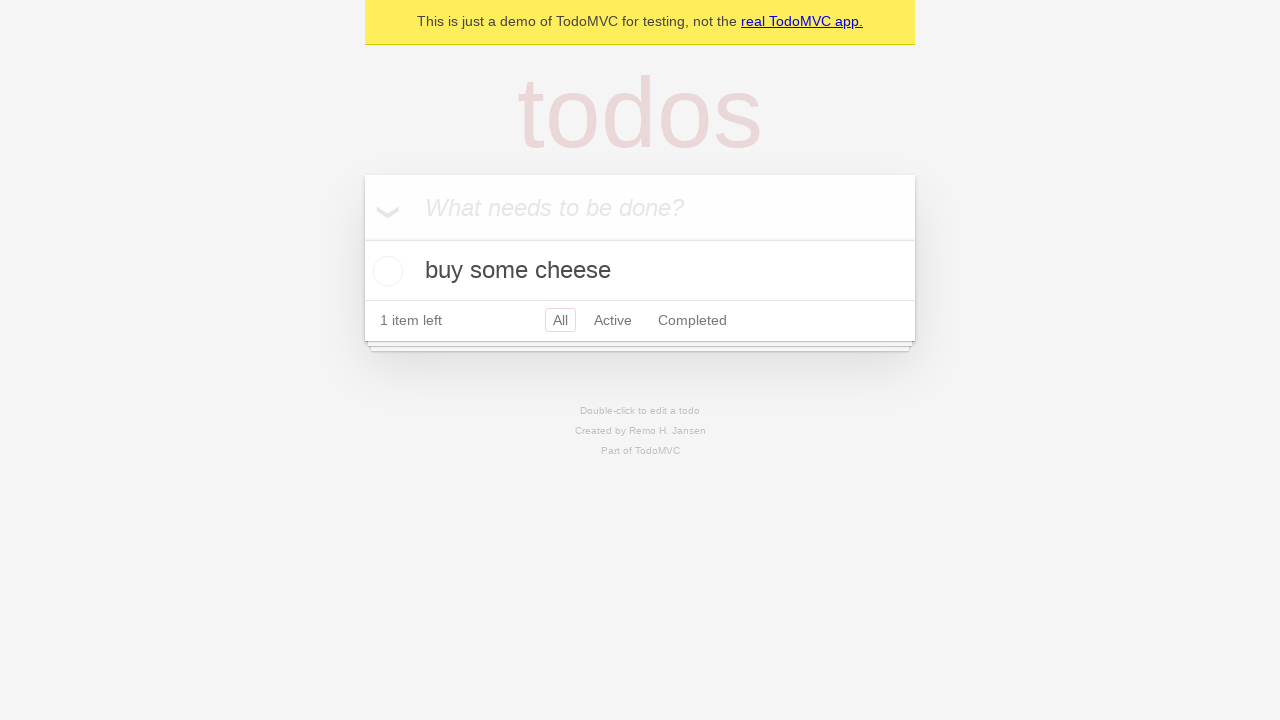

Filled todo input with 'feed the cat' on internal:attr=[placeholder="What needs to be done?"i]
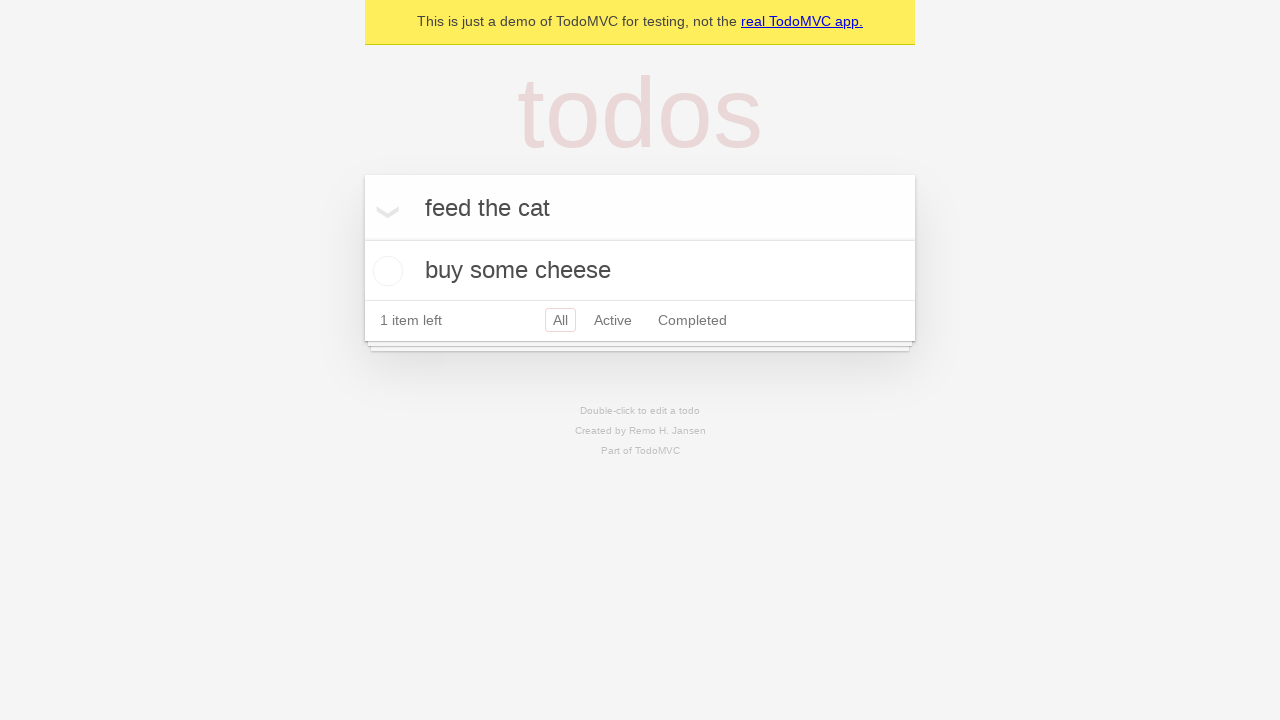

Pressed Enter to add second todo on internal:attr=[placeholder="What needs to be done?"i]
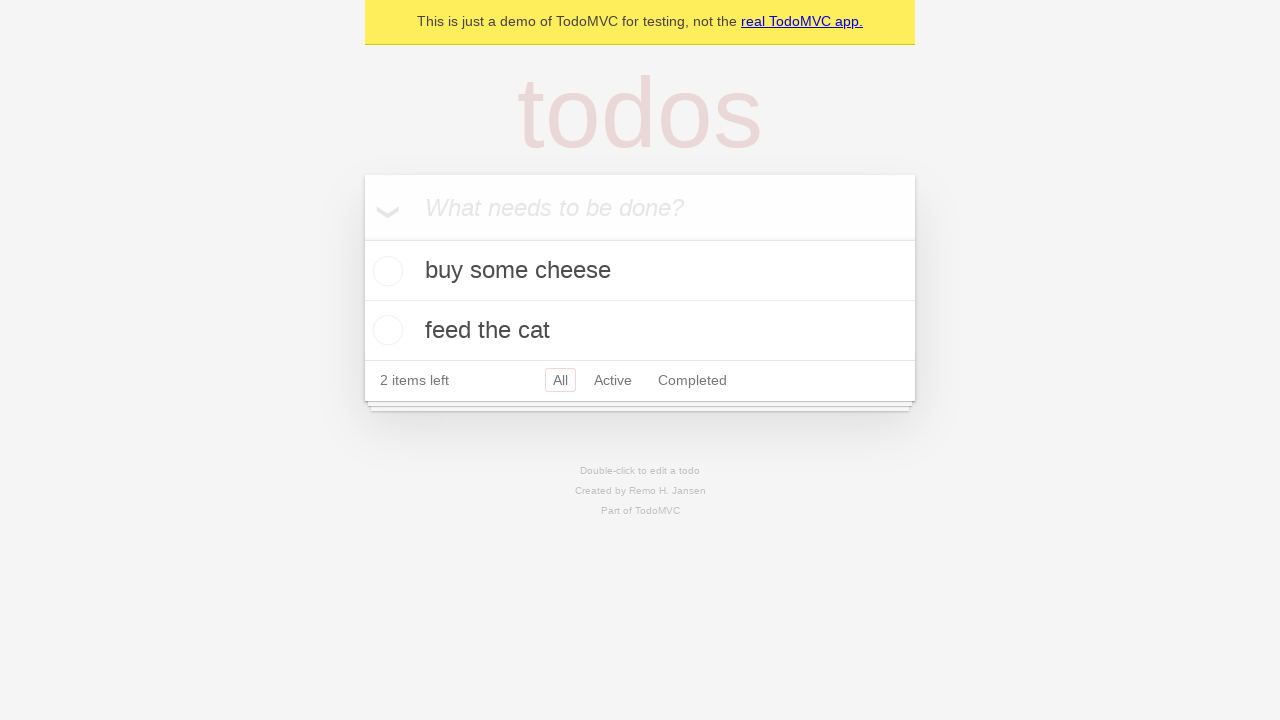

Filled todo input with 'book a doctors appointment' on internal:attr=[placeholder="What needs to be done?"i]
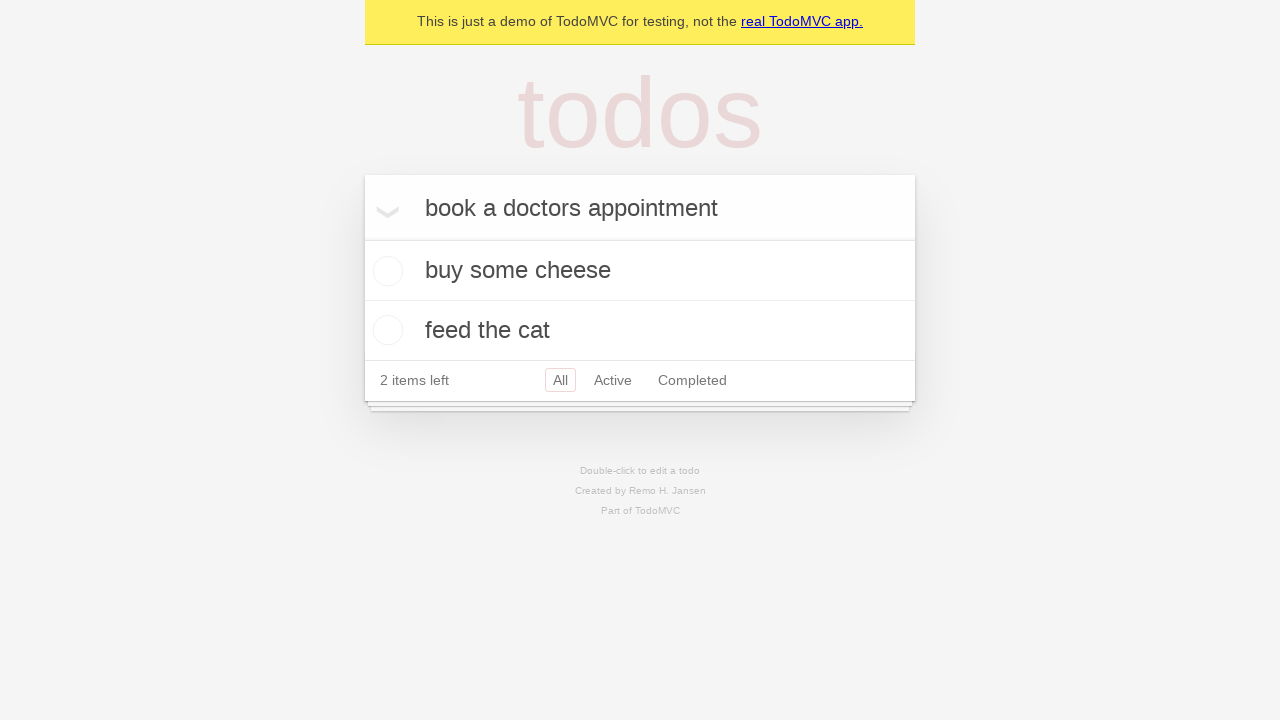

Pressed Enter to add third todo on internal:attr=[placeholder="What needs to be done?"i]
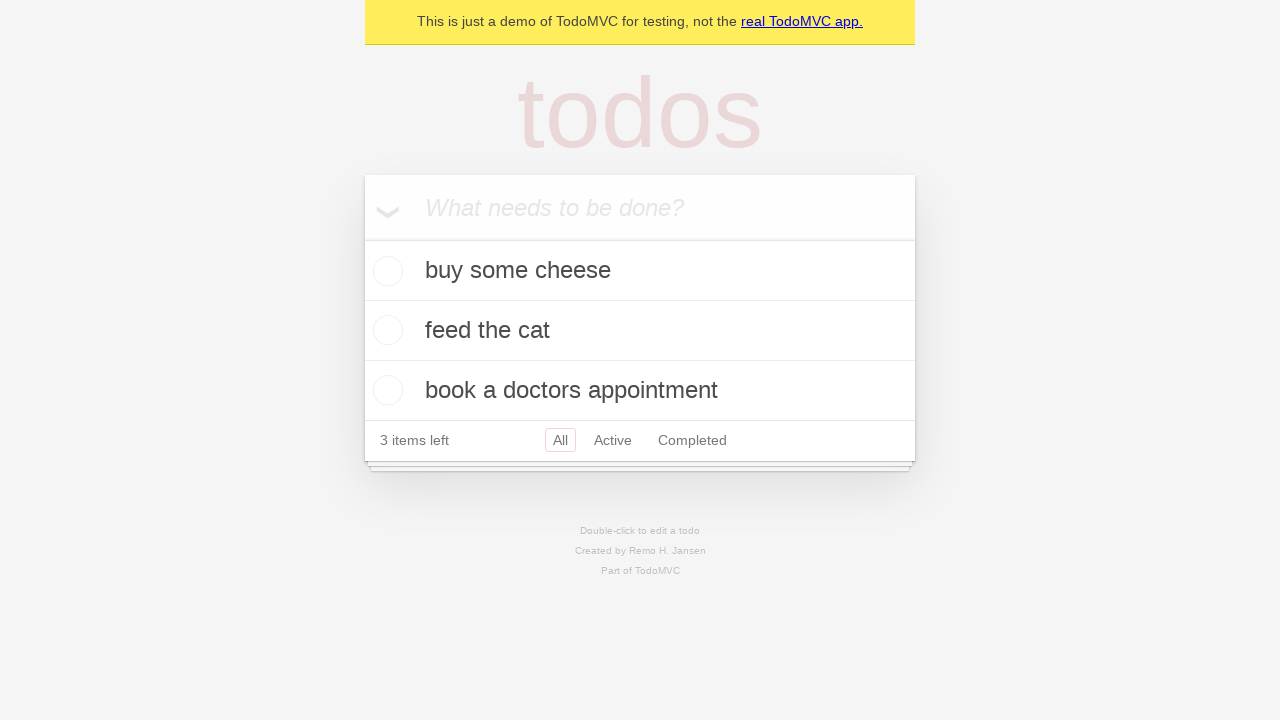

Checked the first todo as completed at (385, 271) on .todo-list li .toggle >> nth=0
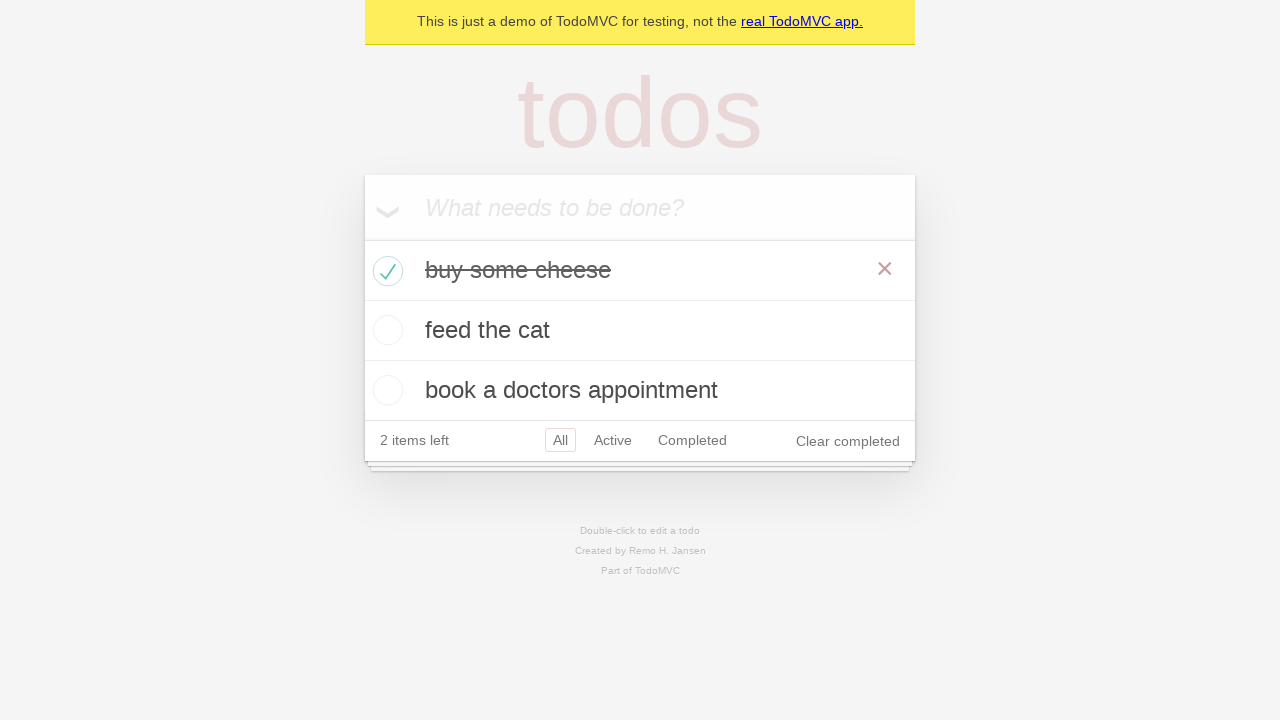

Clicked 'Clear completed' button to remove completed items at (848, 441) on internal:role=button[name="Clear completed"i]
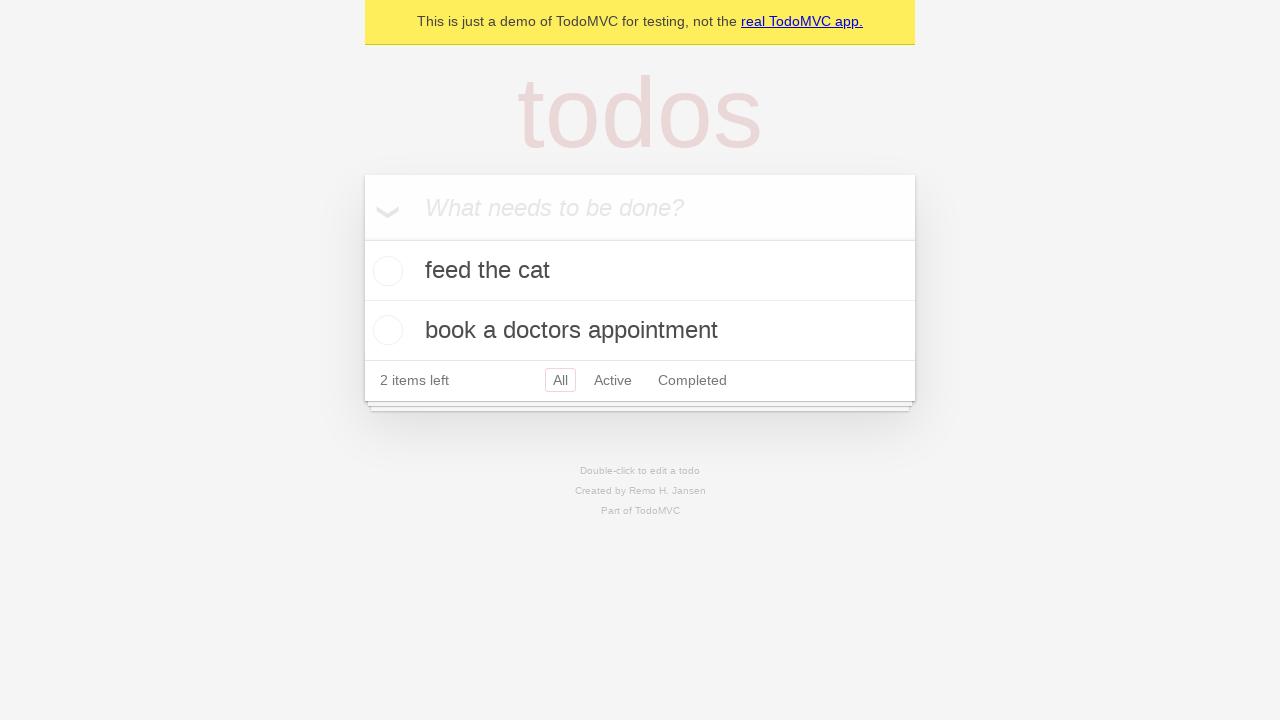

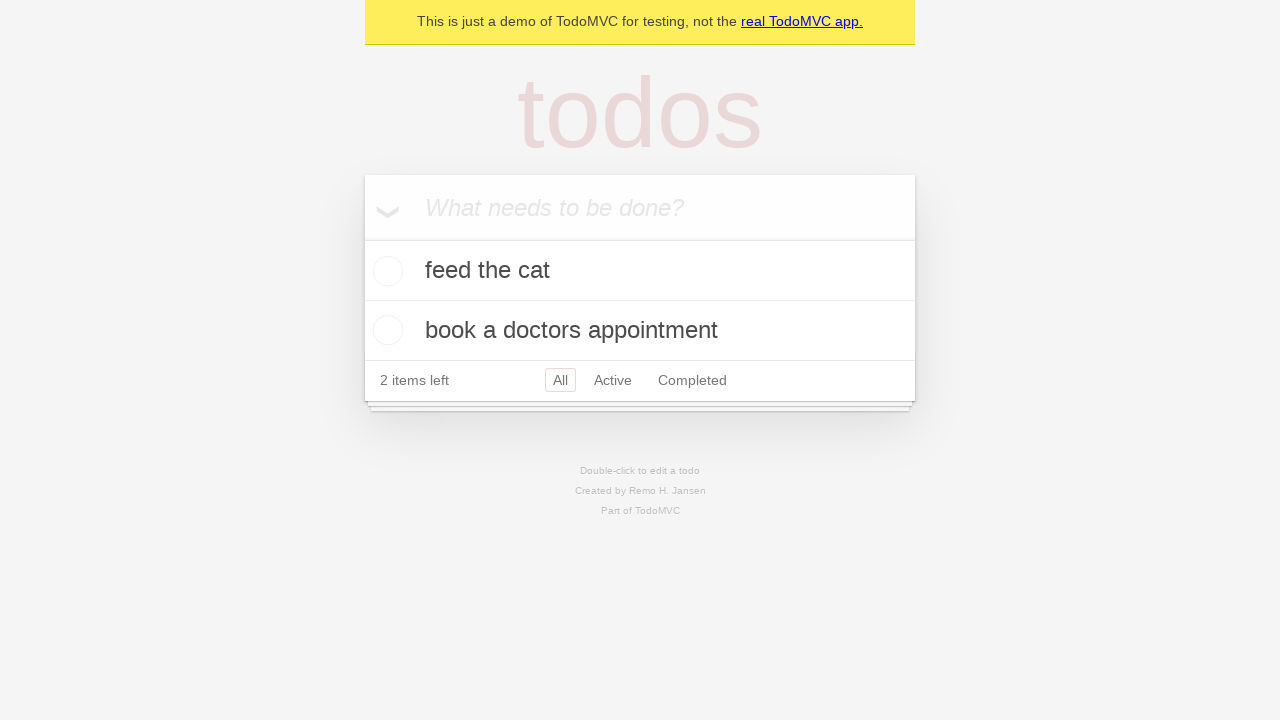